Tests explicit wait functionality by waiting for a price element to show "$100", clicking a book button, calculating a math formula based on a displayed value, filling an answer field, and handling the resulting alert.

Starting URL: http://suninjuly.github.io/explicit_wait2.html

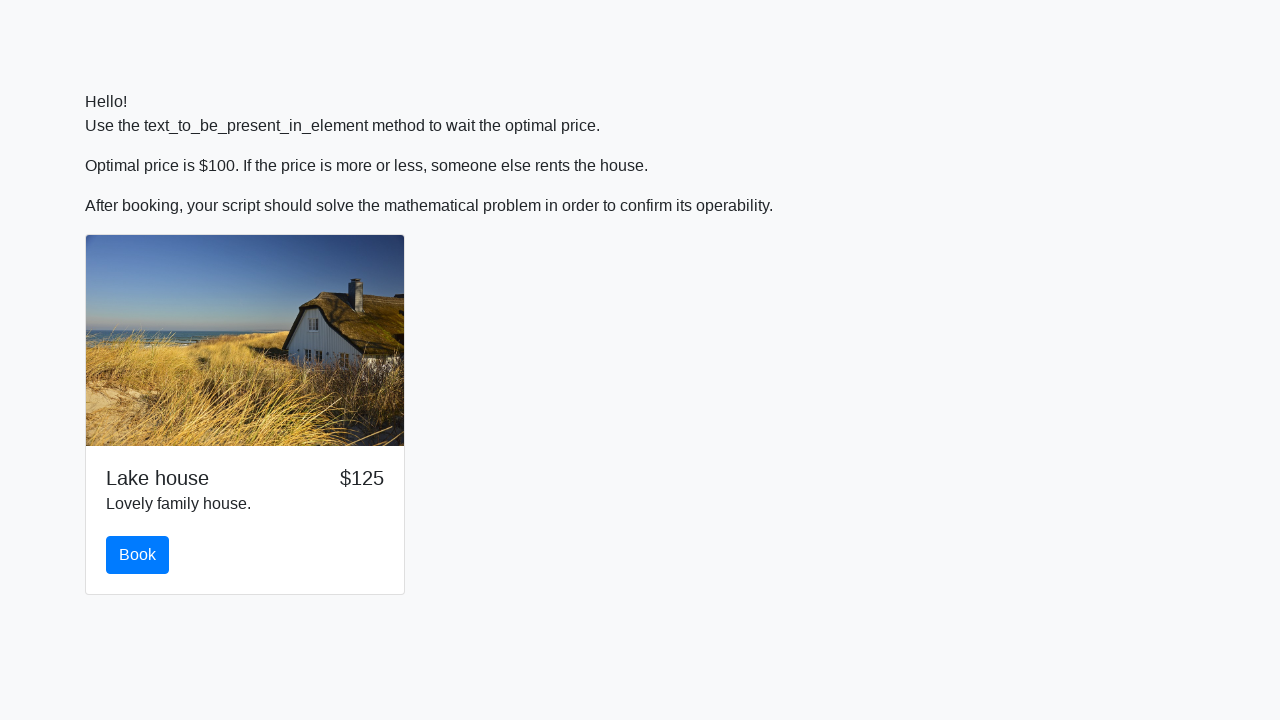

Waited for price element to display '$100'
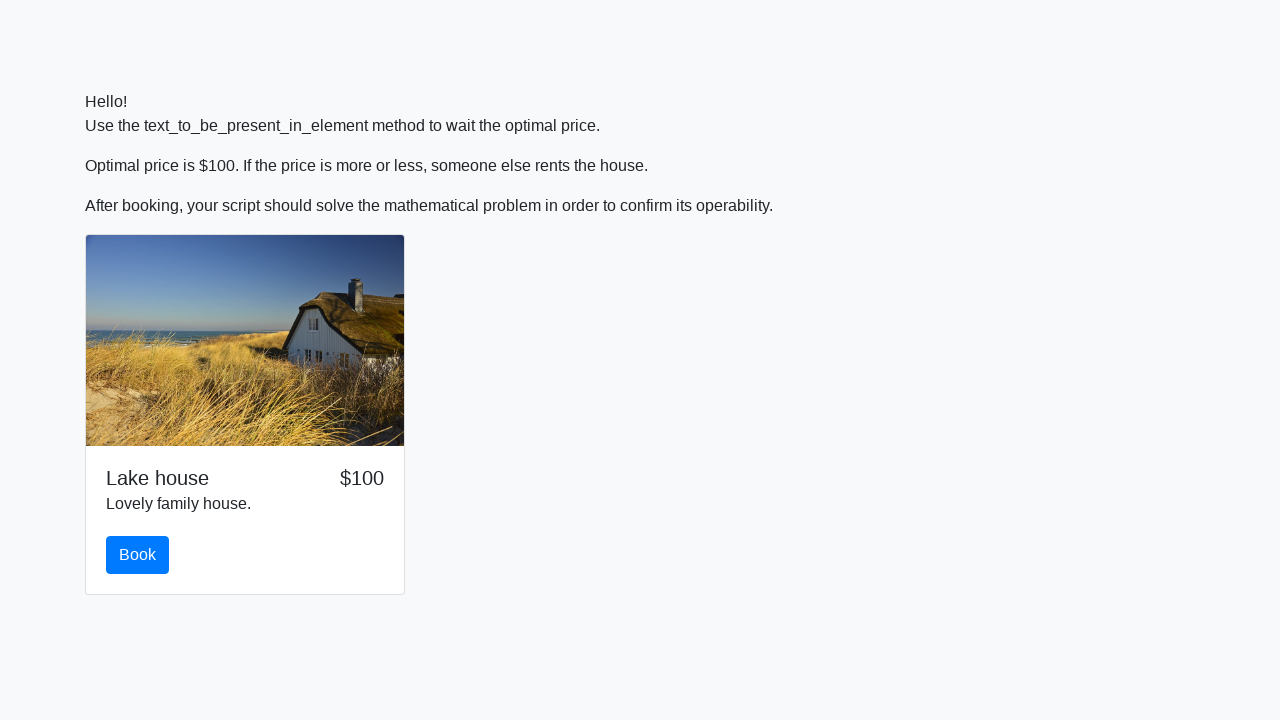

Clicked the book button at (138, 555) on #book
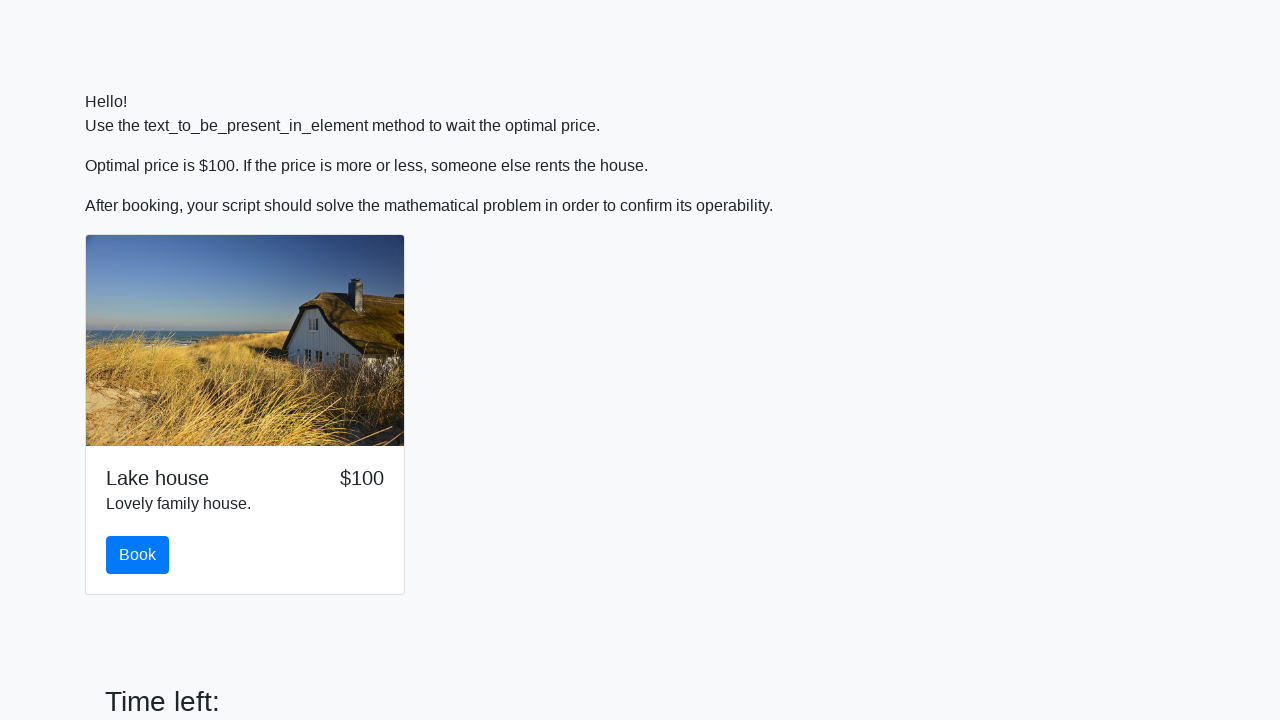

Scrolled down by 100 pixels
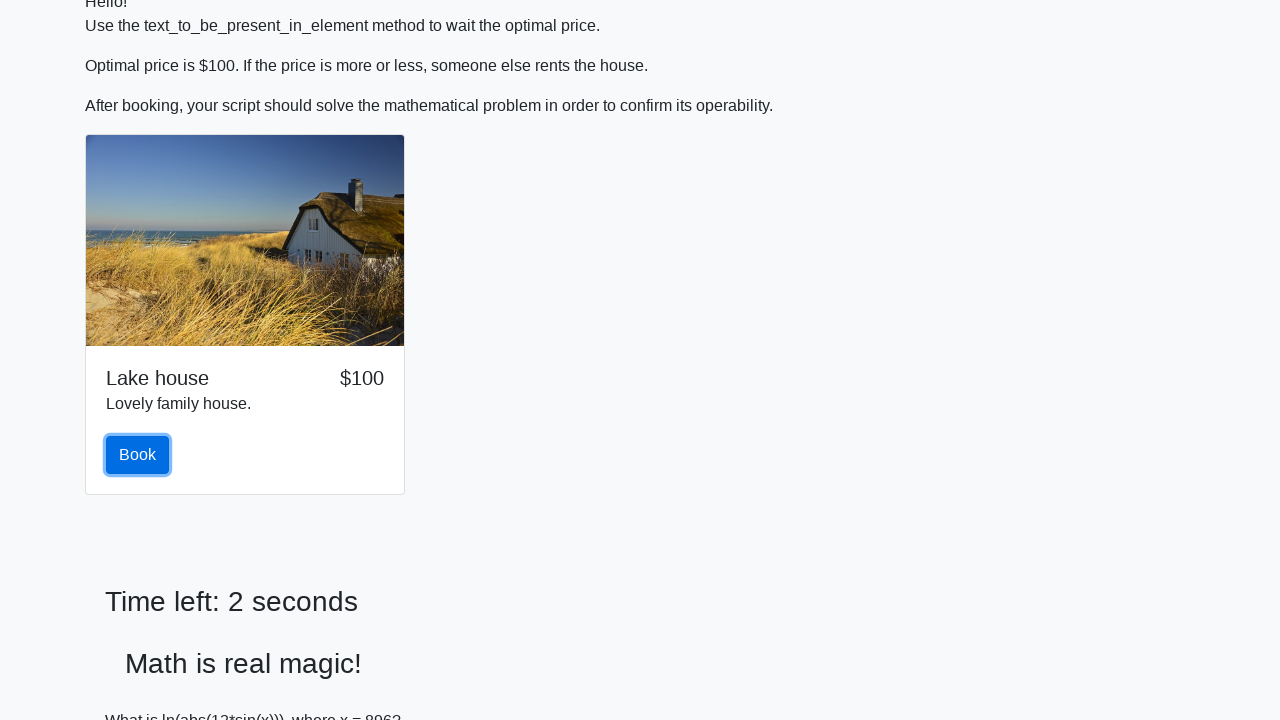

Retrieved input value: 896
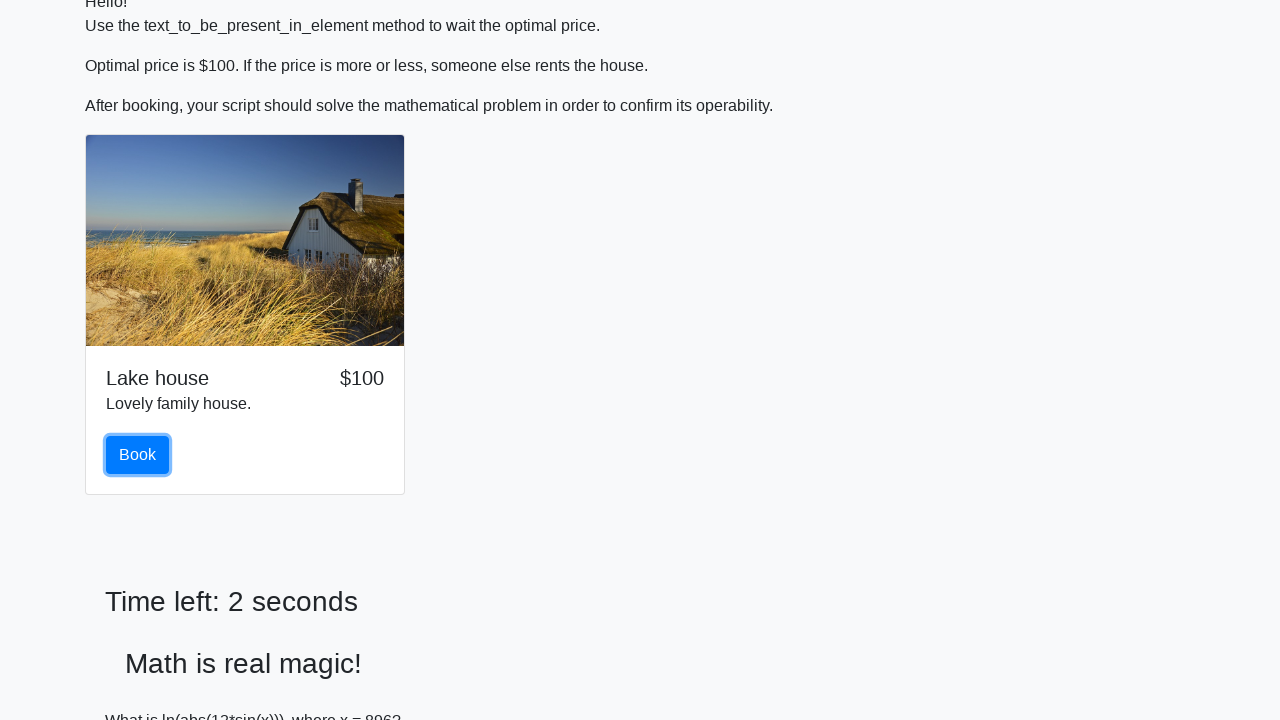

Calculated answer using math formula: 1.9775285359736798
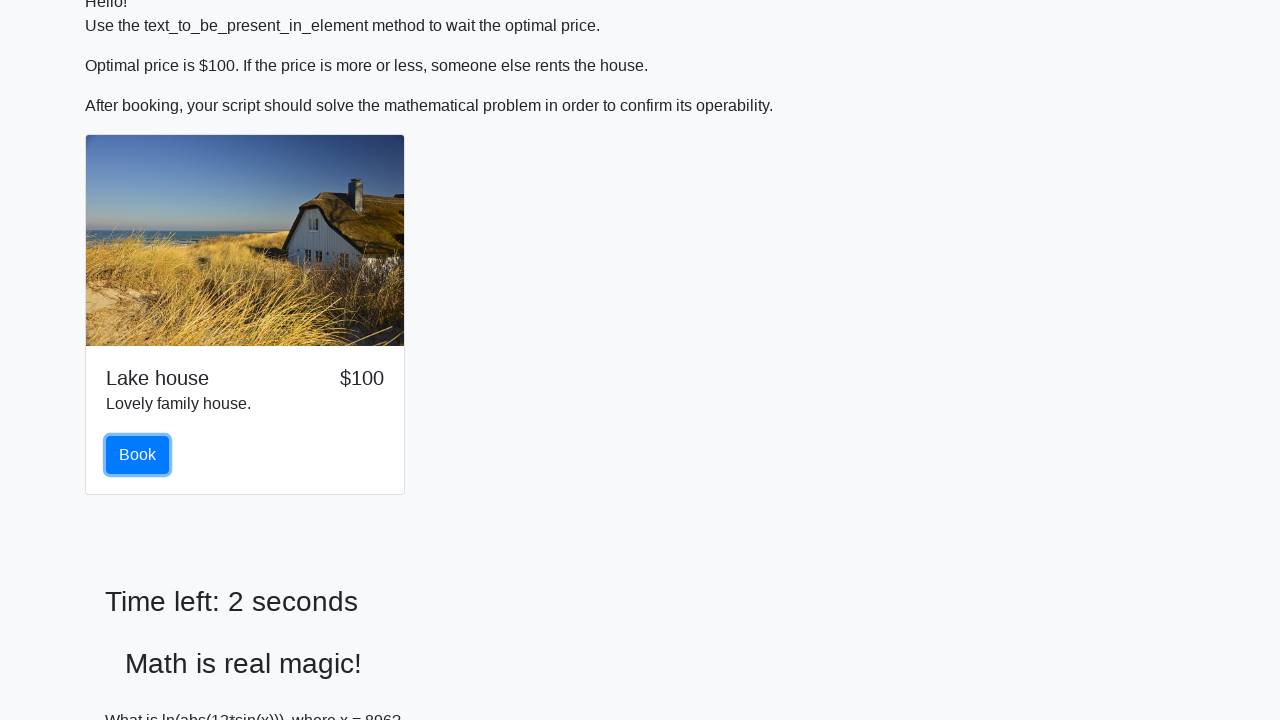

Filled answer field with calculated value: 1.9775285359736798 on #answer
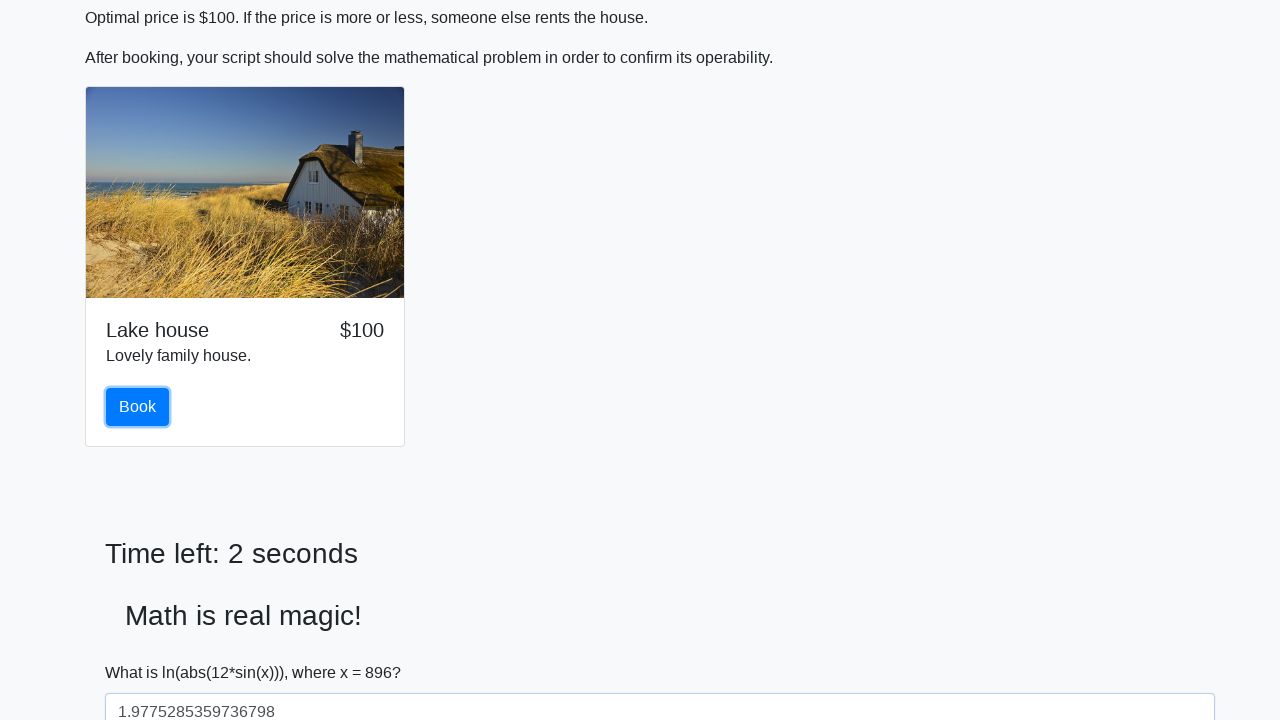

Clicked the solve button at (143, 651) on #solve
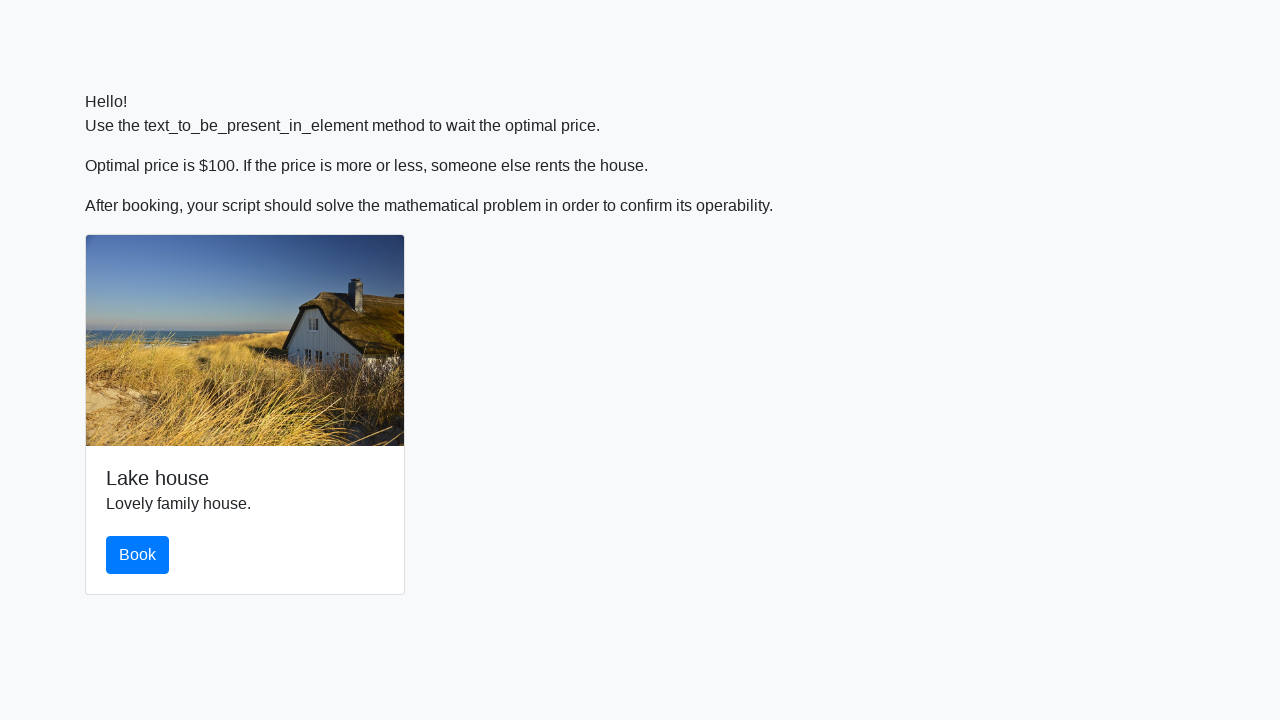

Set up dialog handler to accept alerts
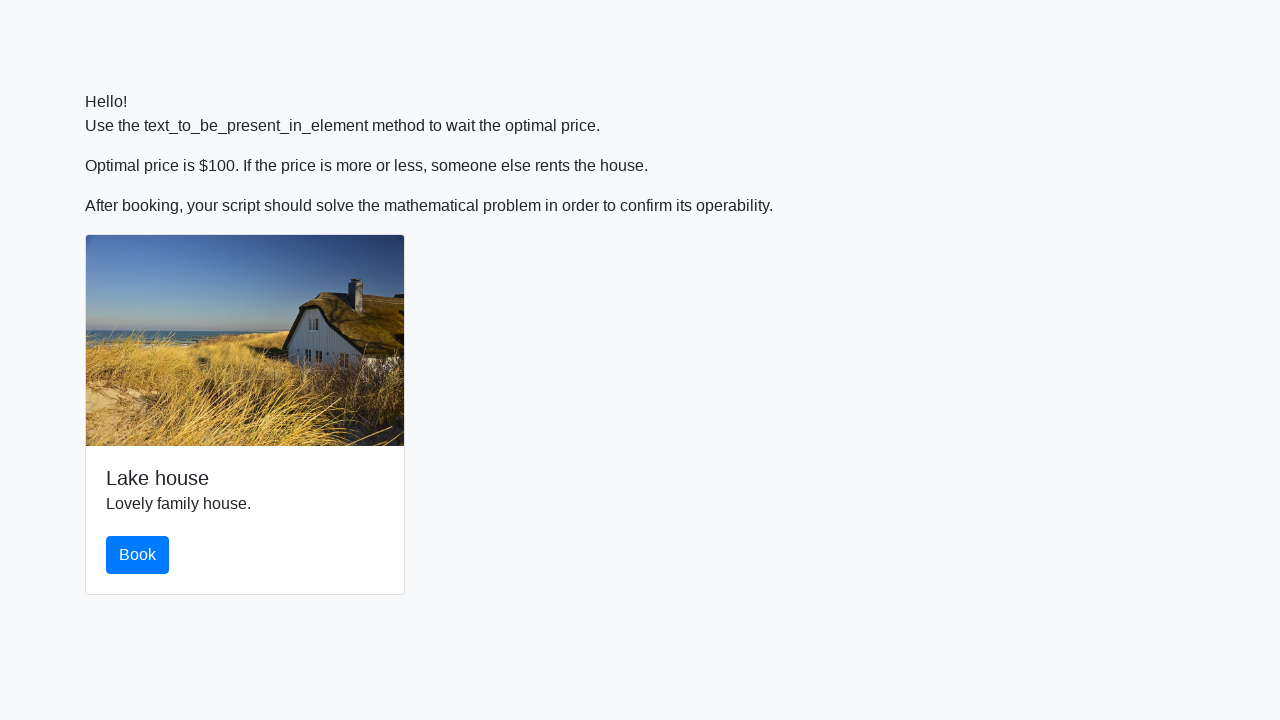

Waited 500ms for alert handling to complete
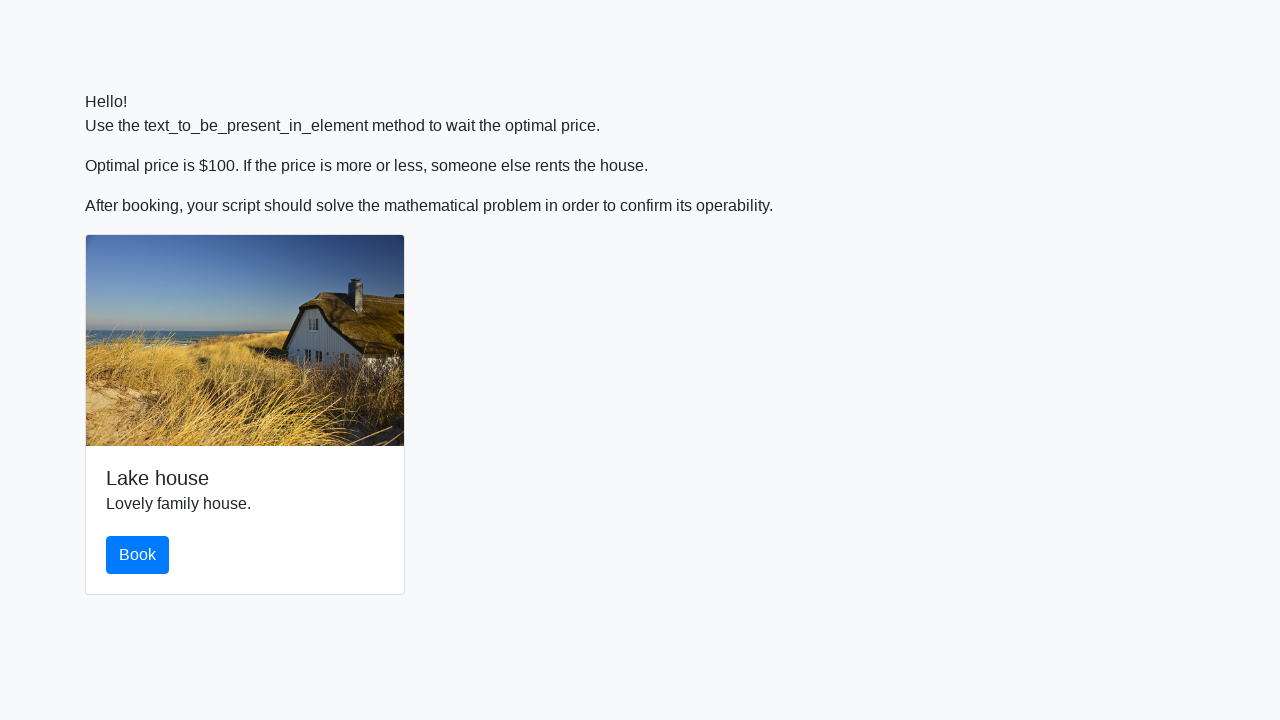

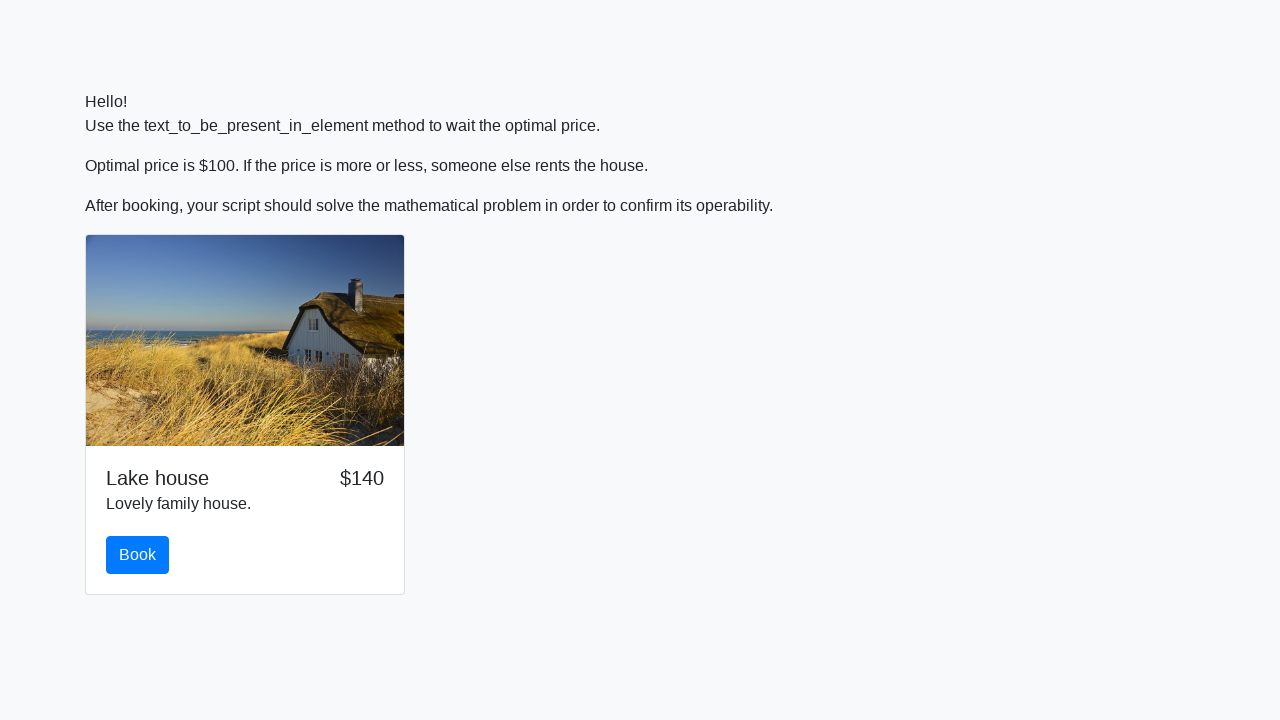